Tests dropdown selection functionality by selecting options using different methods: by visible text label, by value attribute, and by index position

Starting URL: https://the-internet.herokuapp.com/dropdown

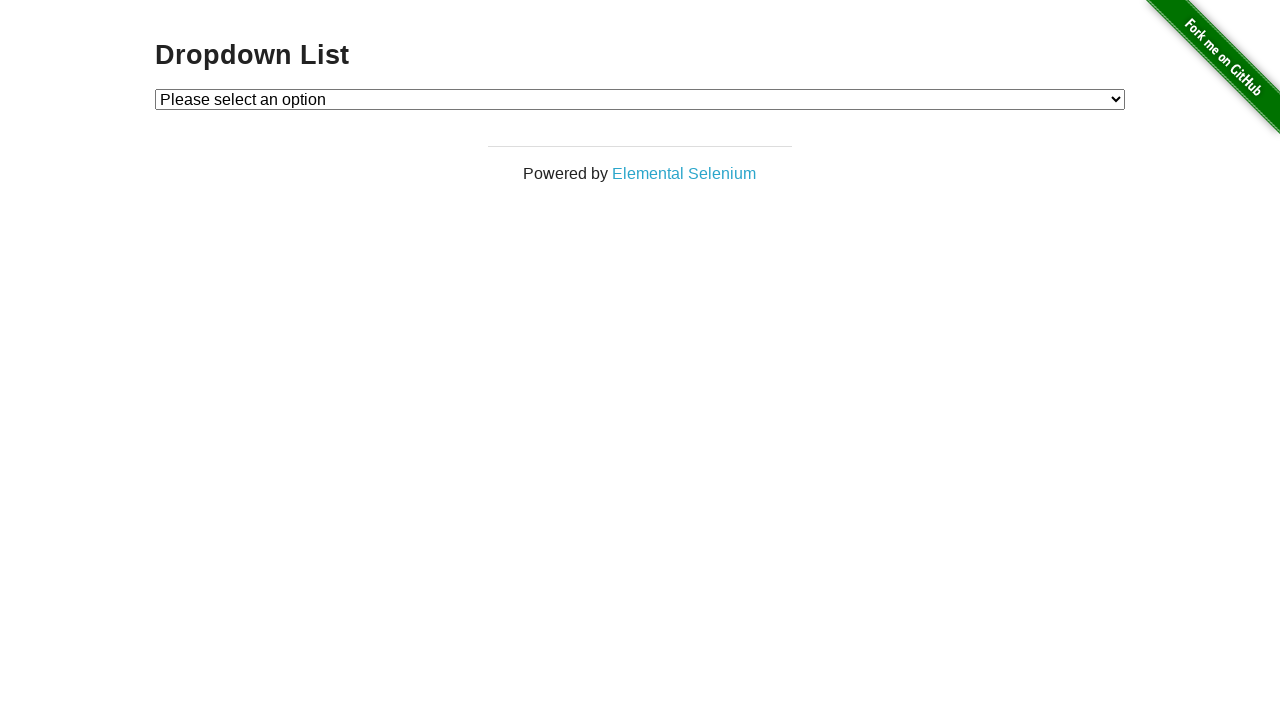

Selected 'Option 1' by visible text label on #dropdown
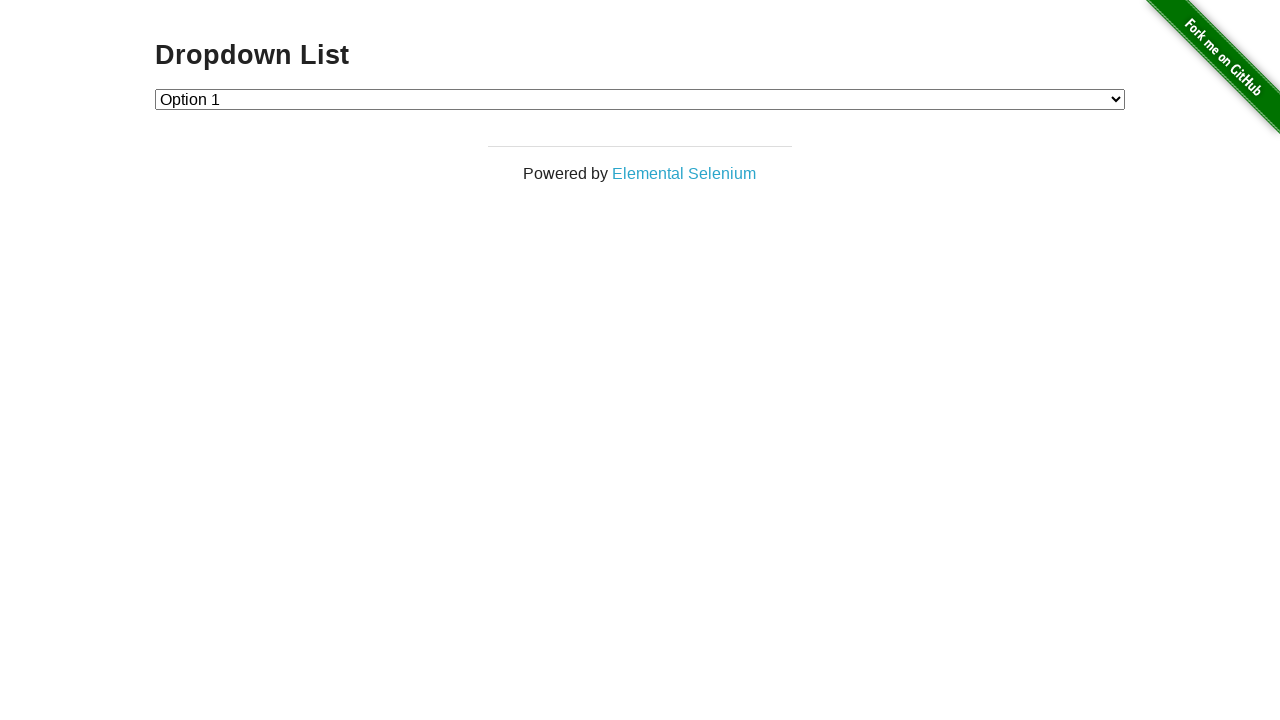

Verified that Option 1 is selected with value='1'
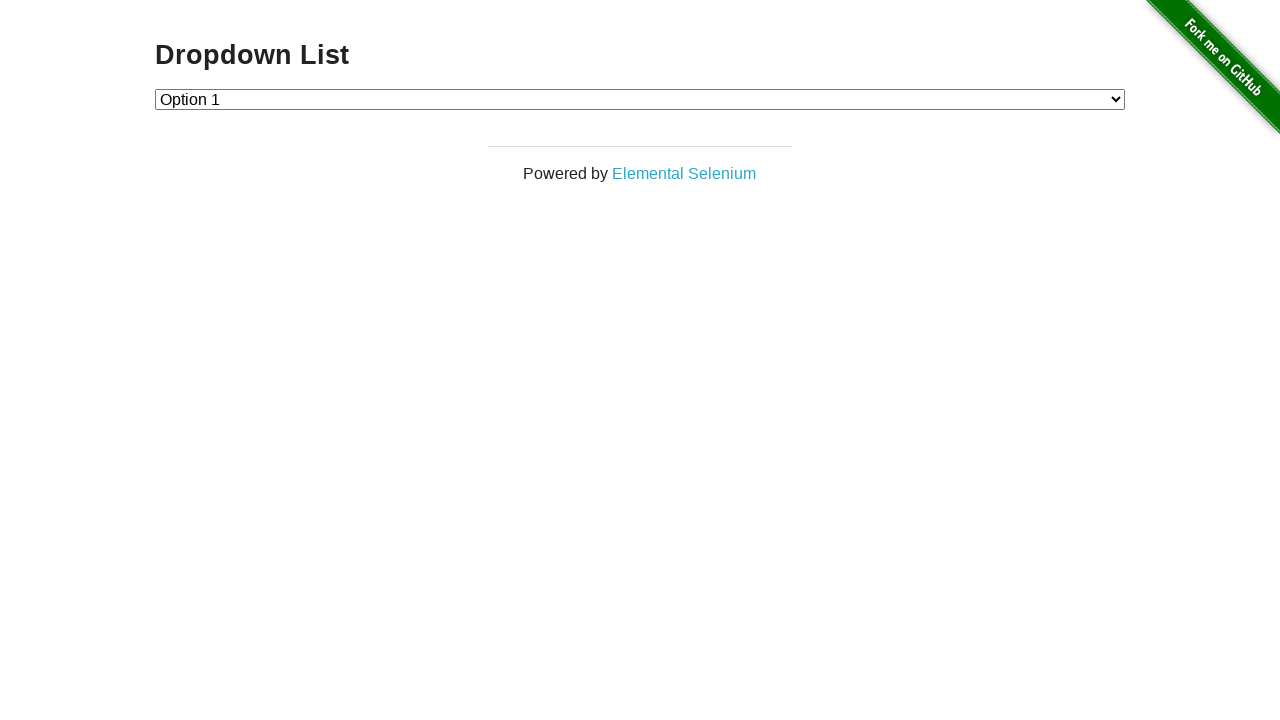

Selected option by value attribute '2' on #dropdown
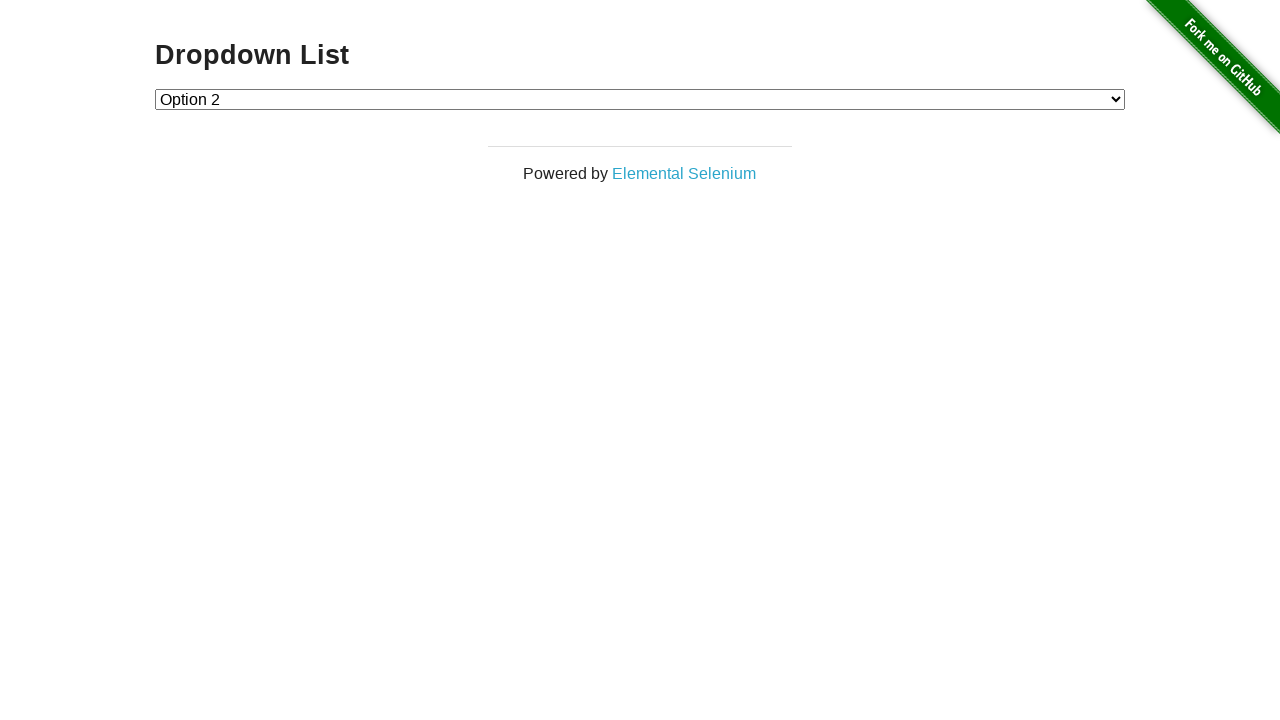

Verified that Option 2 is selected with value='2'
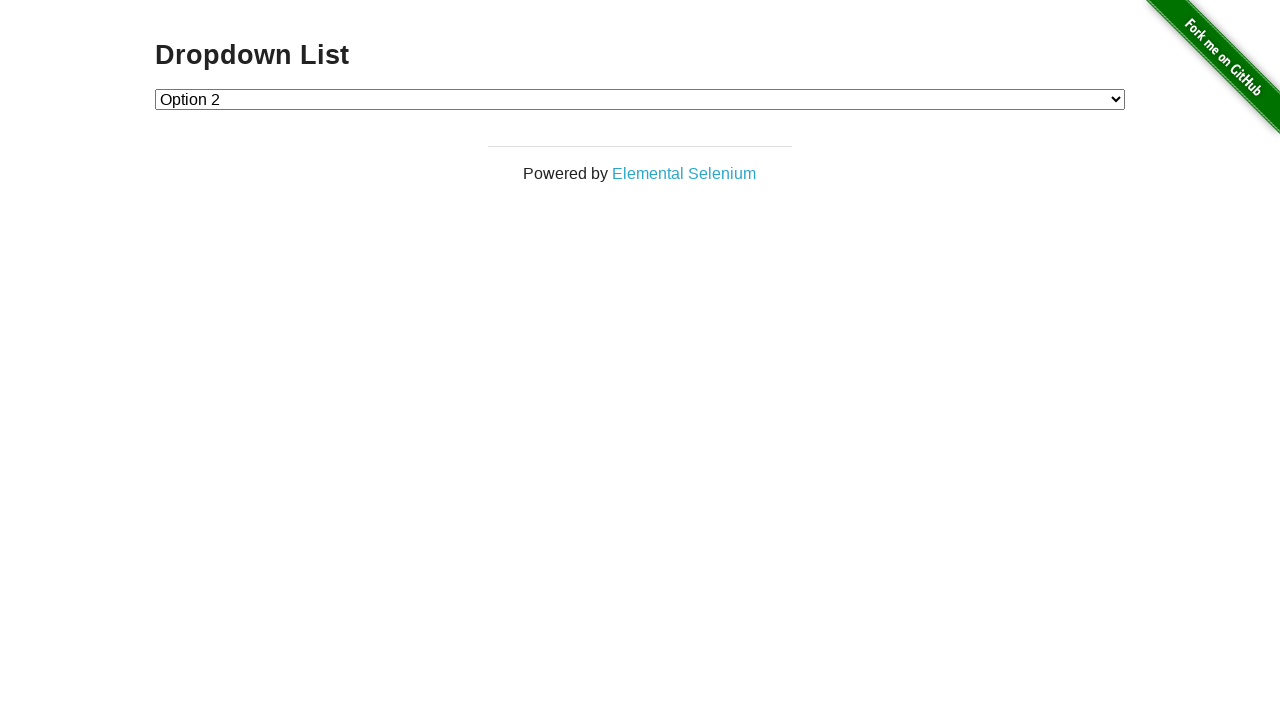

Selected option by index position 1 on #dropdown
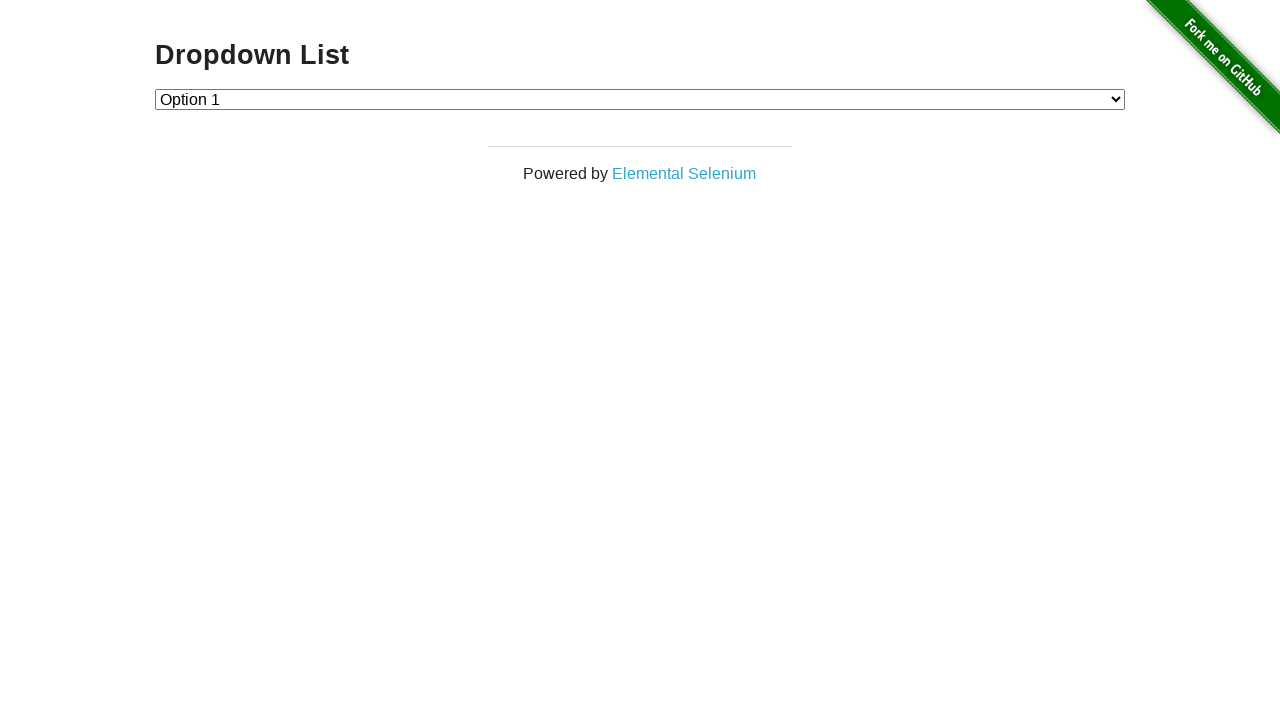

Verified that Option 1 is selected again with value='1'
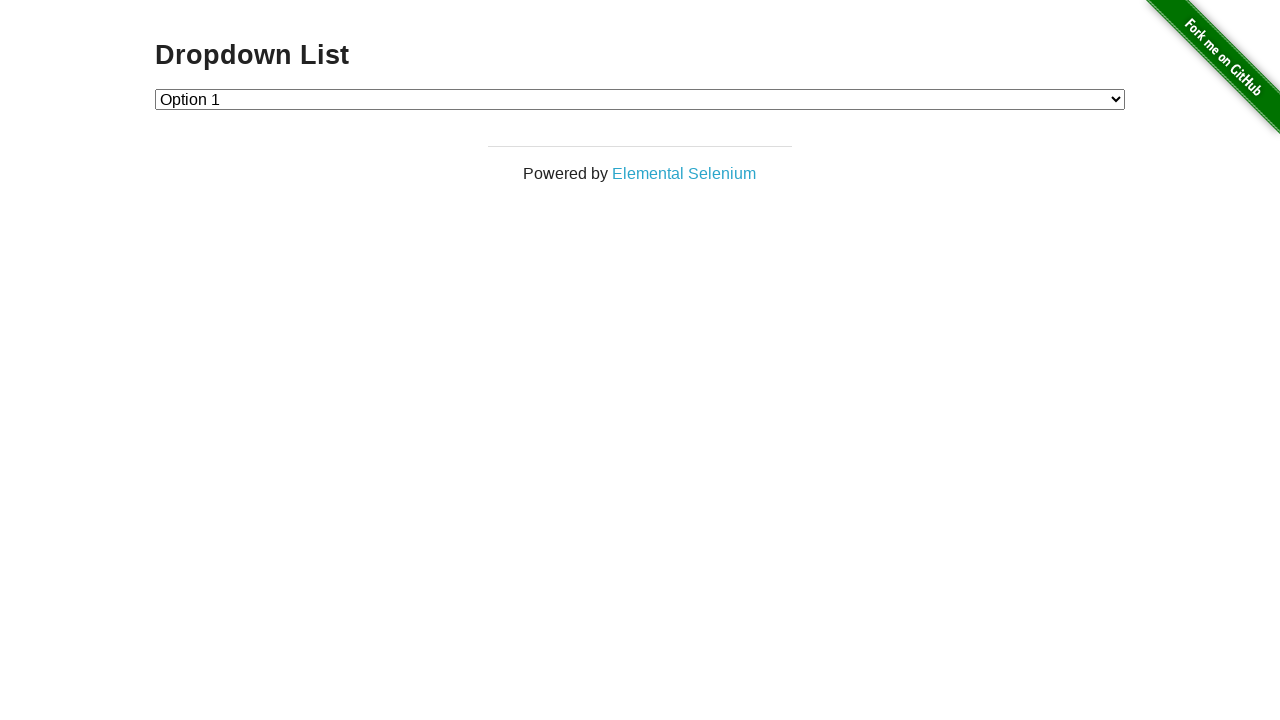

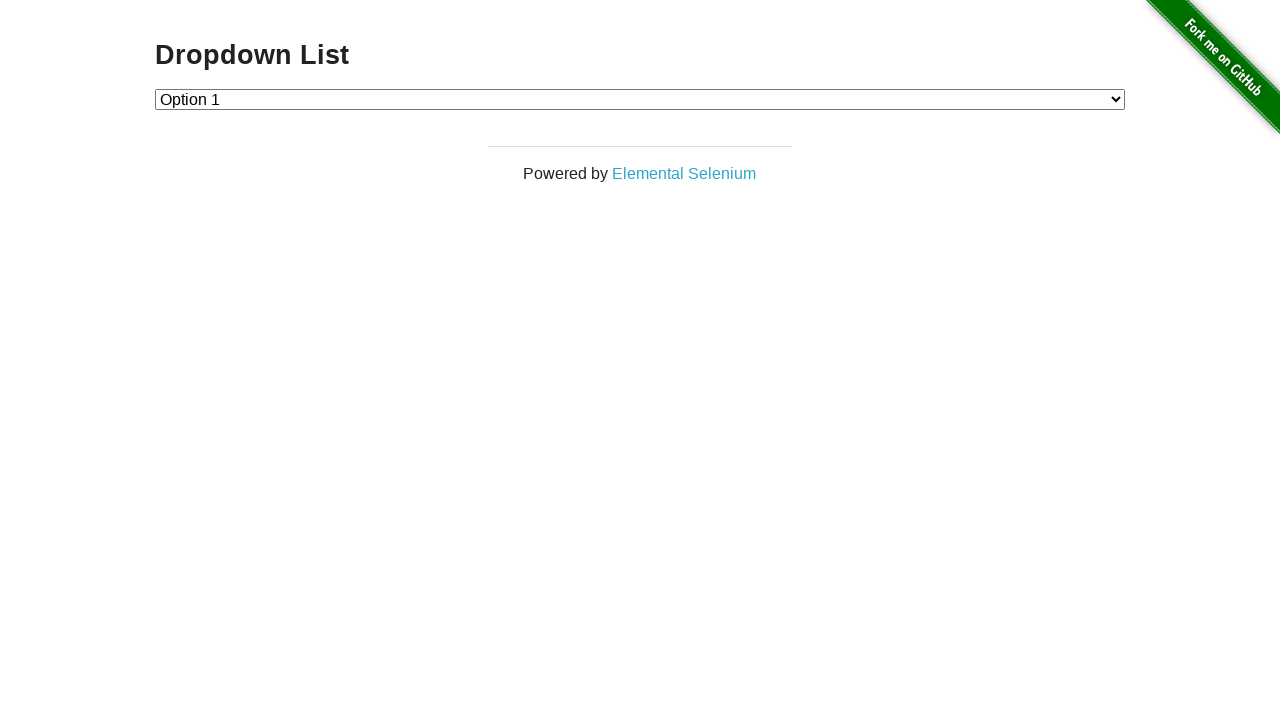